Basic introduction script that navigates to the Rahul Shetty Academy homepage and verifies the page loads successfully

Starting URL: https://rahulshettyacademy.com/#/index

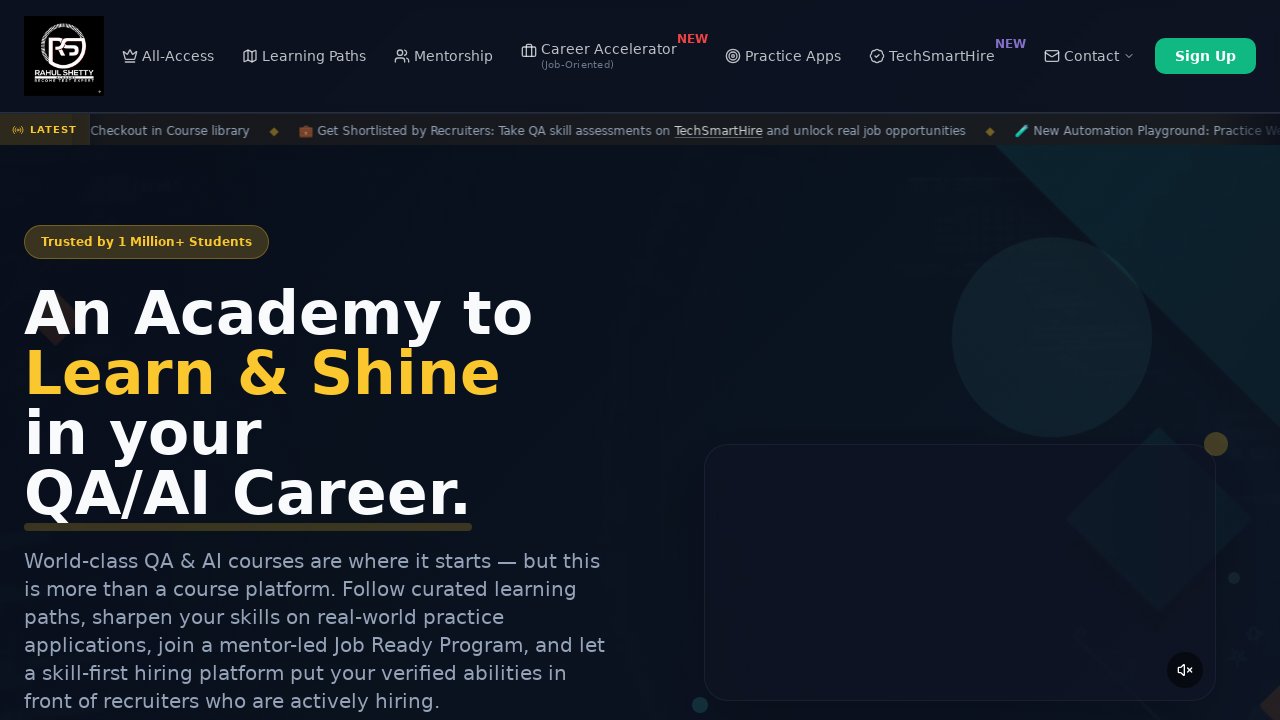

Page DOM content loaded - Rahul Shetty Academy homepage ready
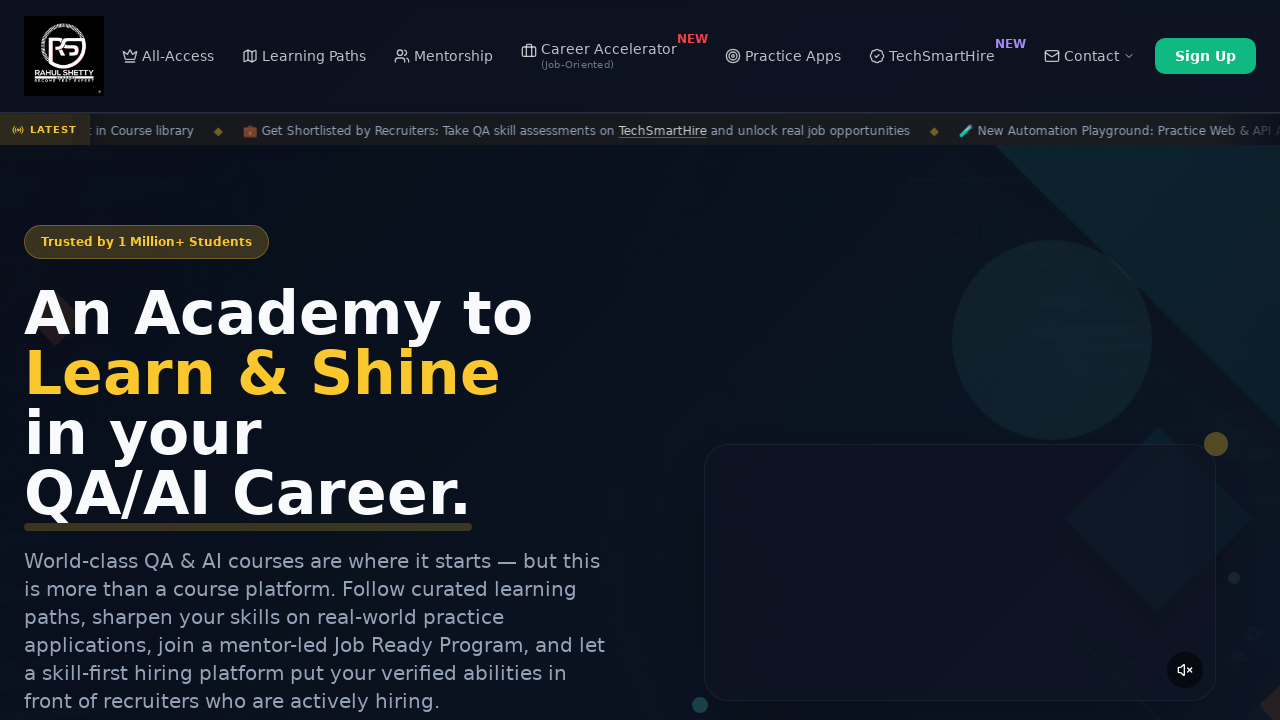

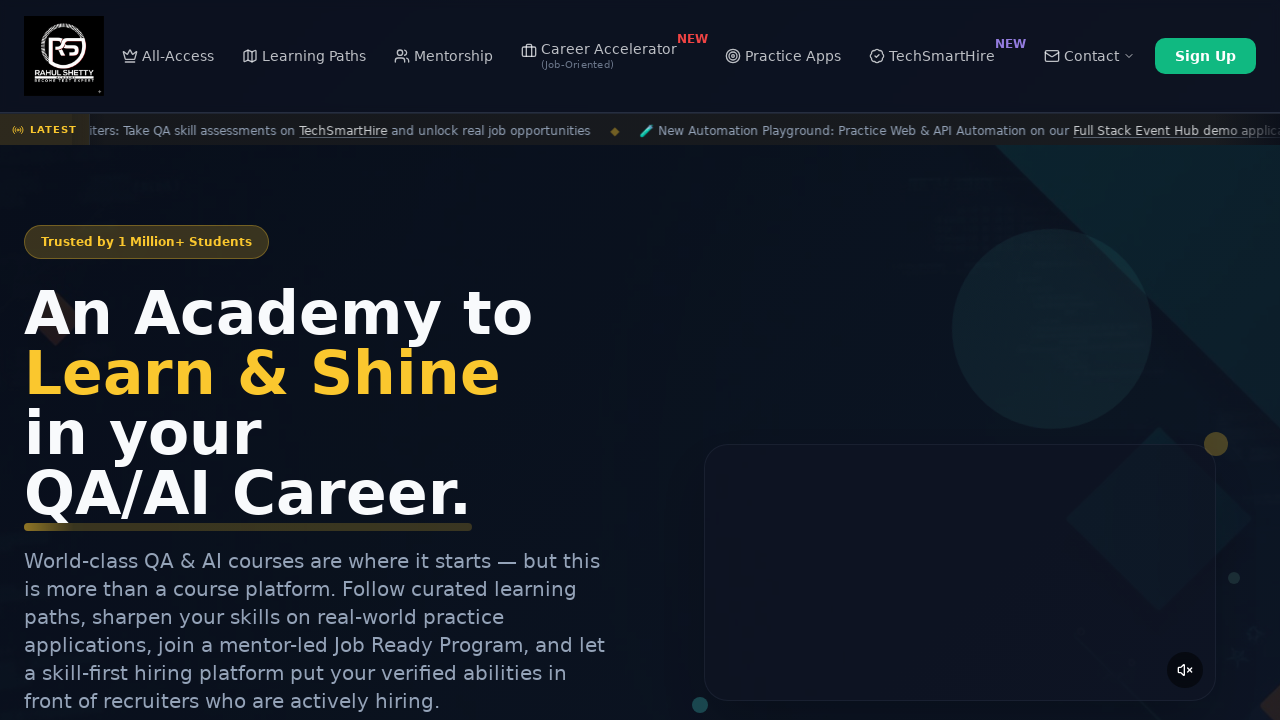